Tests clicking a link that may not exist on the page

Starting URL: https://qa-practice.netlify.app/bugs-form.html

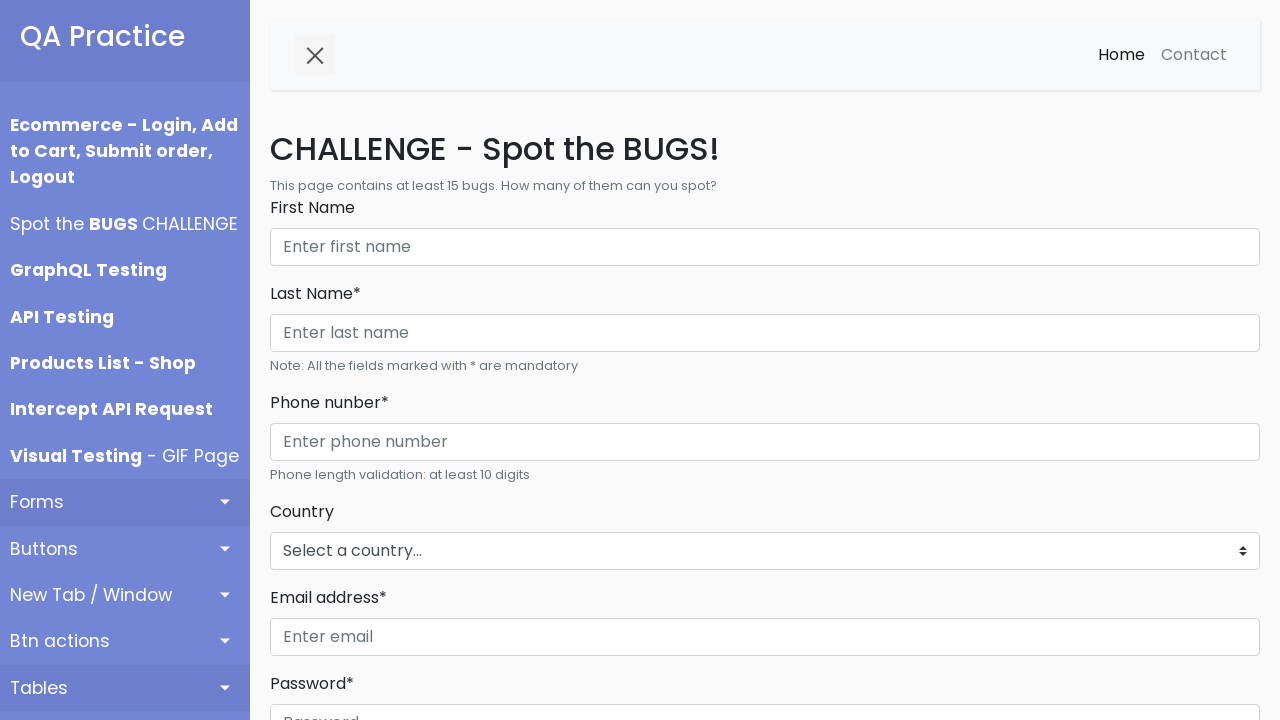

Navigated to bugs form test page
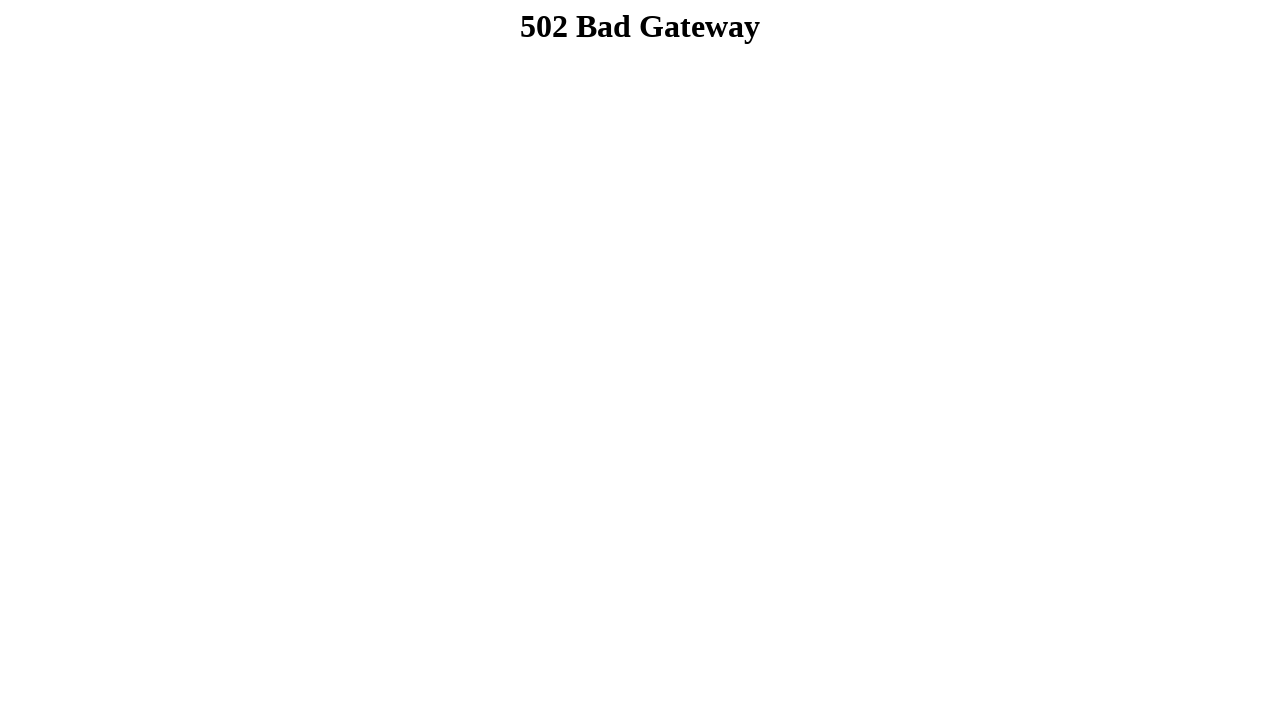

'More information' link not found on page
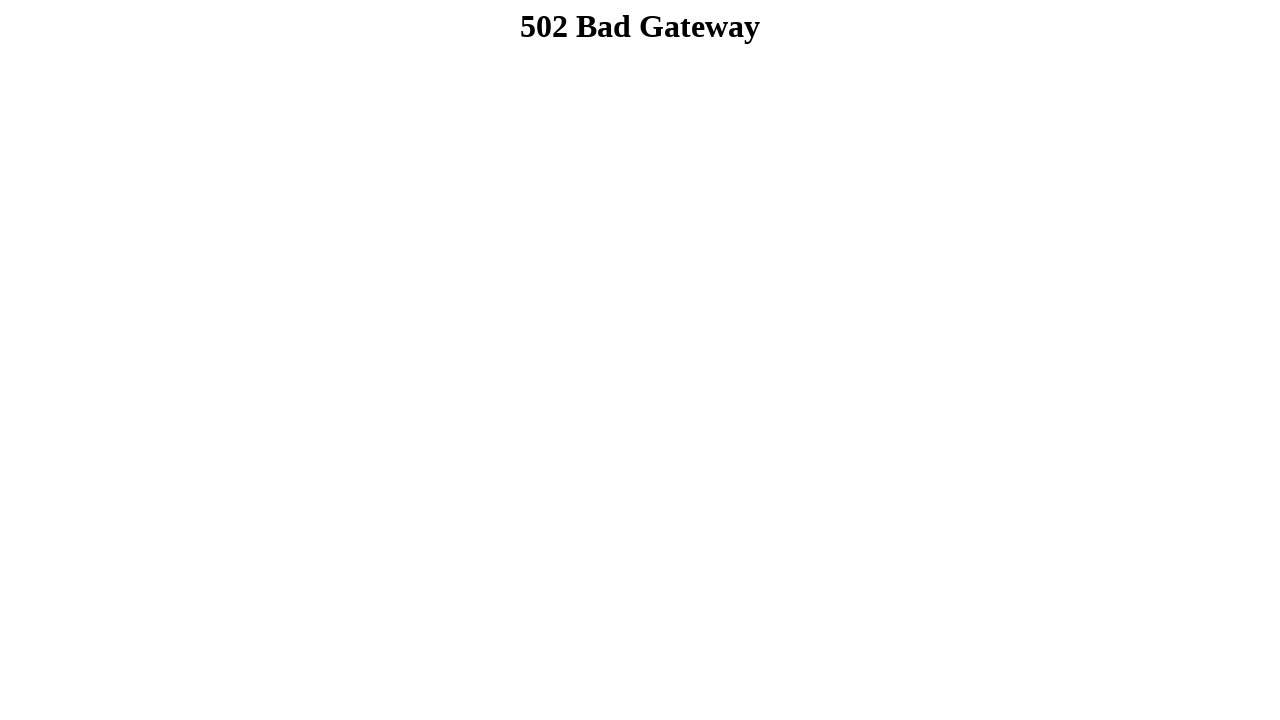

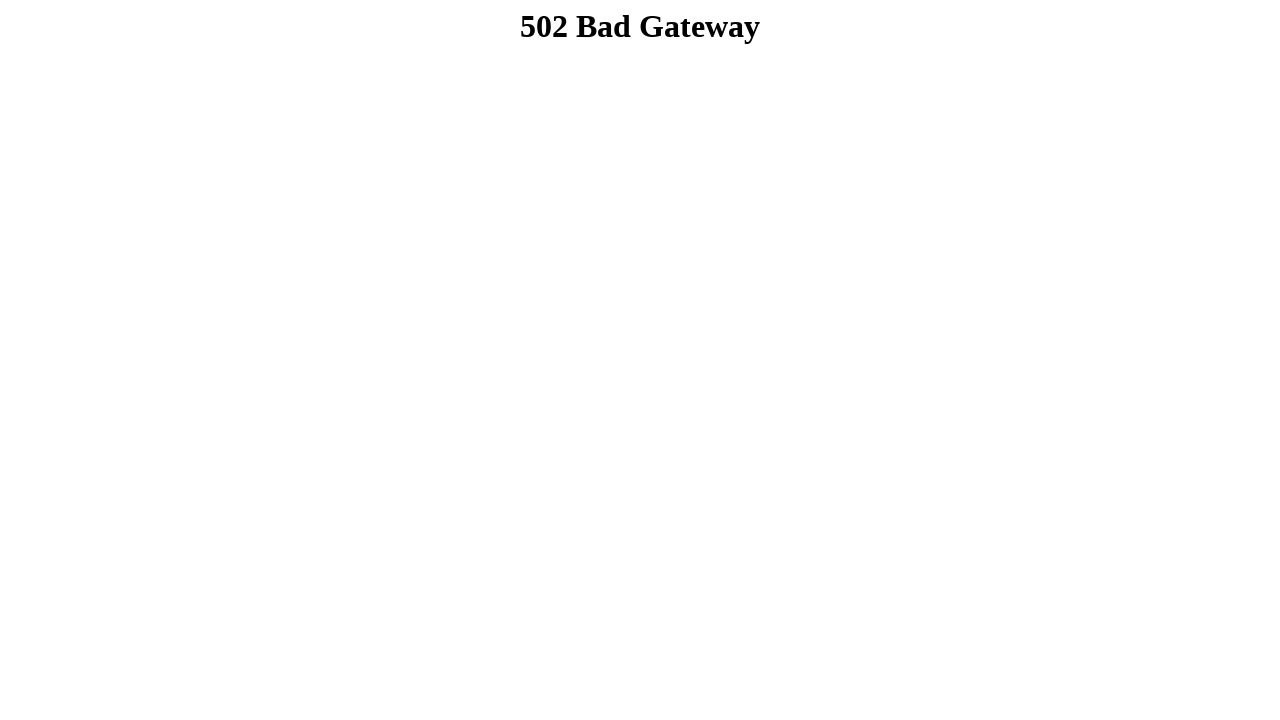